Tests the Challenging DOM page by clicking various buttons (foo, bar, qux) and verifying their IDs change, then interacts with table edit and delete links

Starting URL: http://the-internet.herokuapp.com/

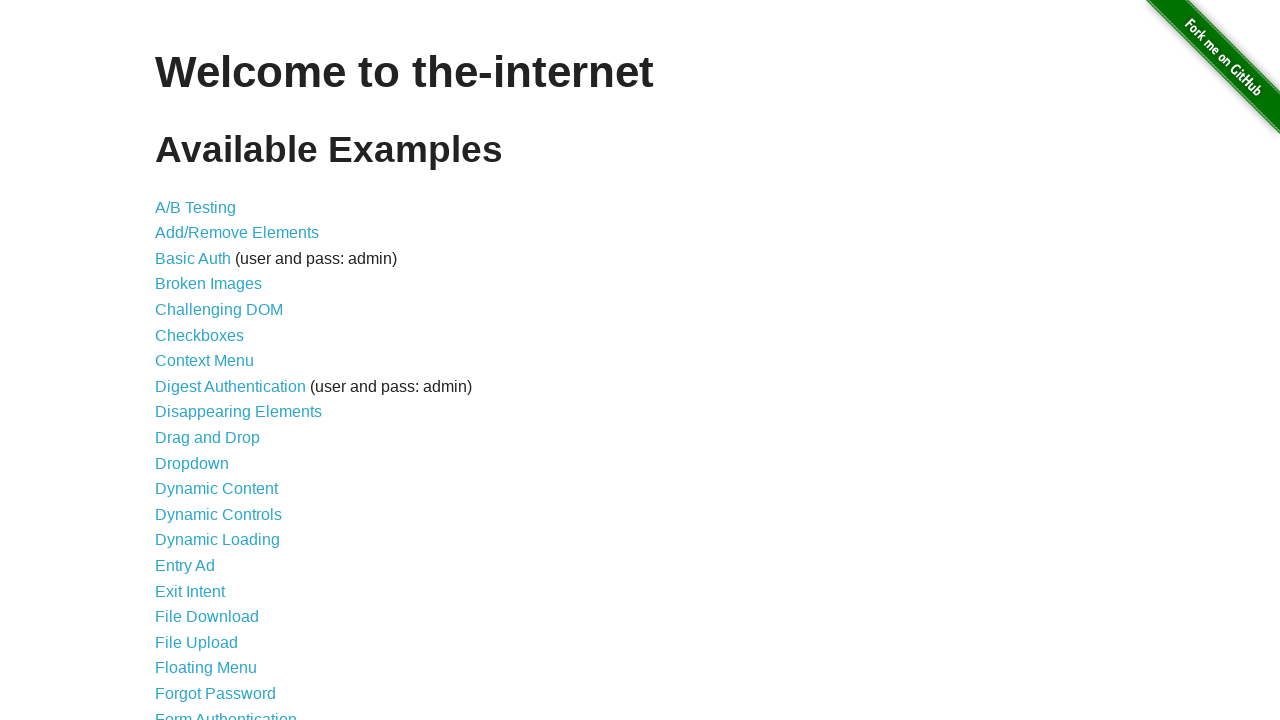

Clicked link to navigate to Challenging DOM page at (219, 310) on xpath=//ul/li/a[@href='/challenging_dom']
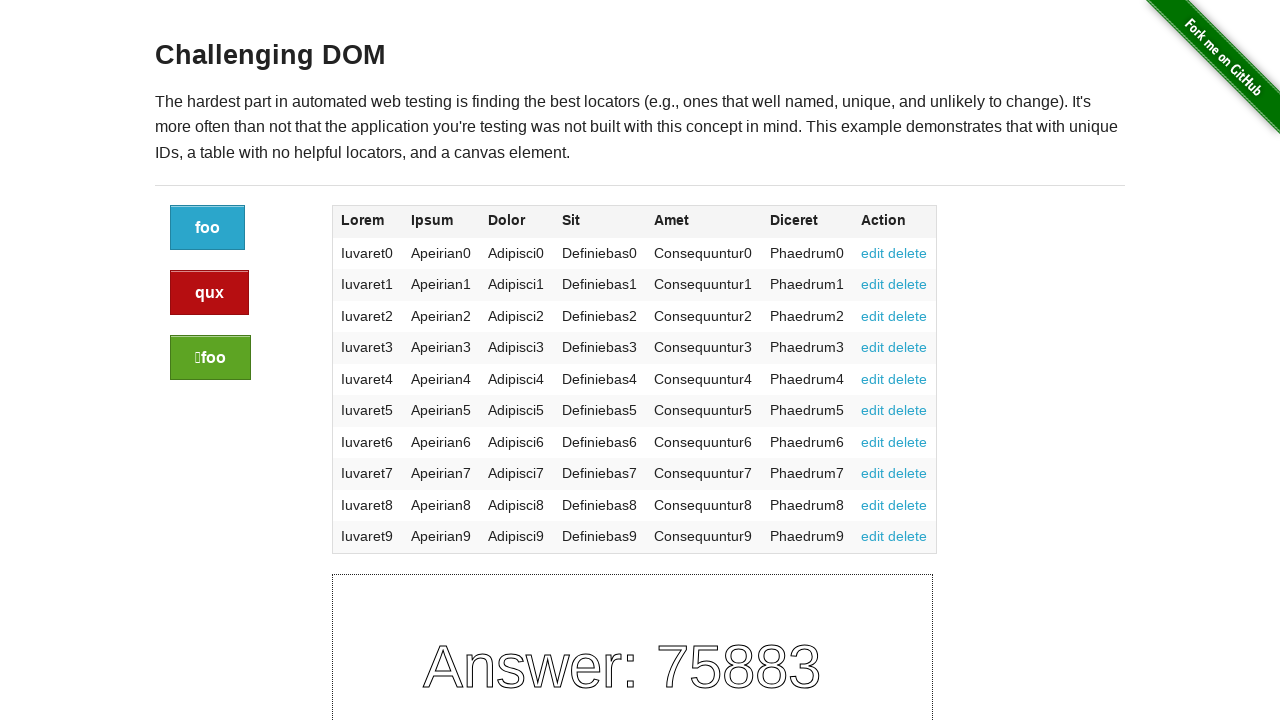

Verified Challenging DOM page header loaded
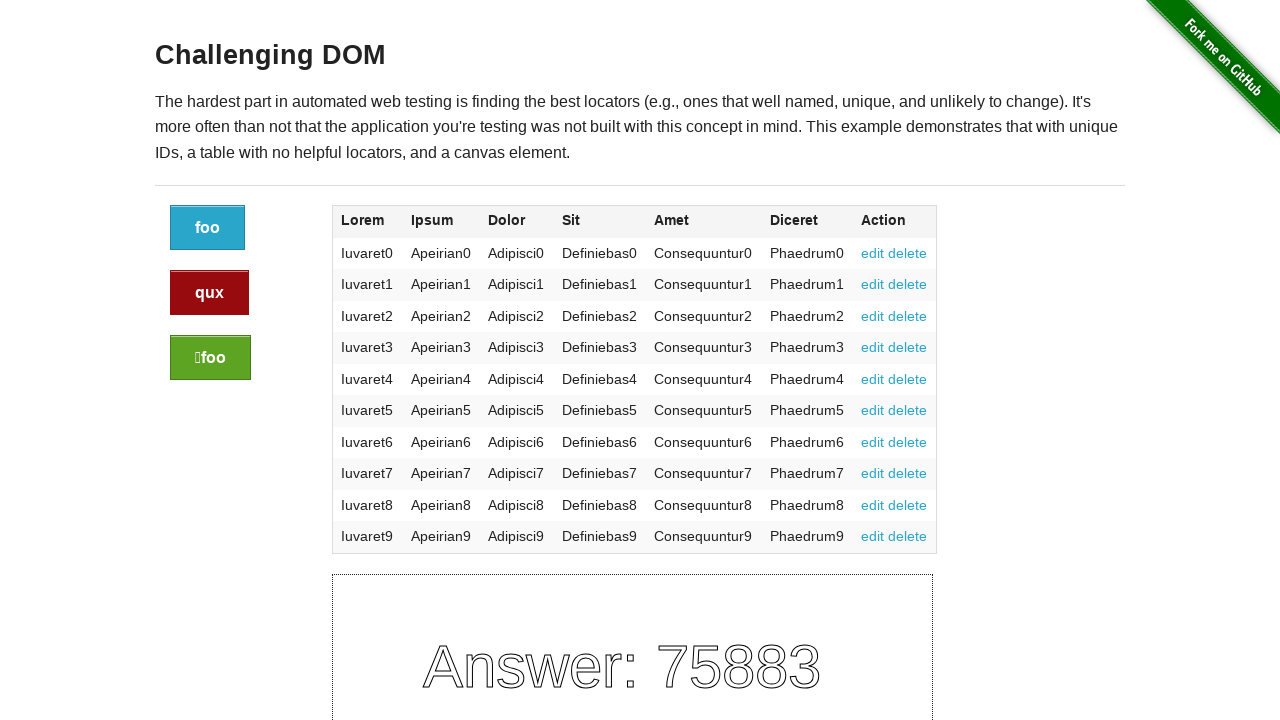

Clicked foo button (first button) and verified ID changed at (208, 228) on xpath=//div[@class='large-2 columns']/a[1]
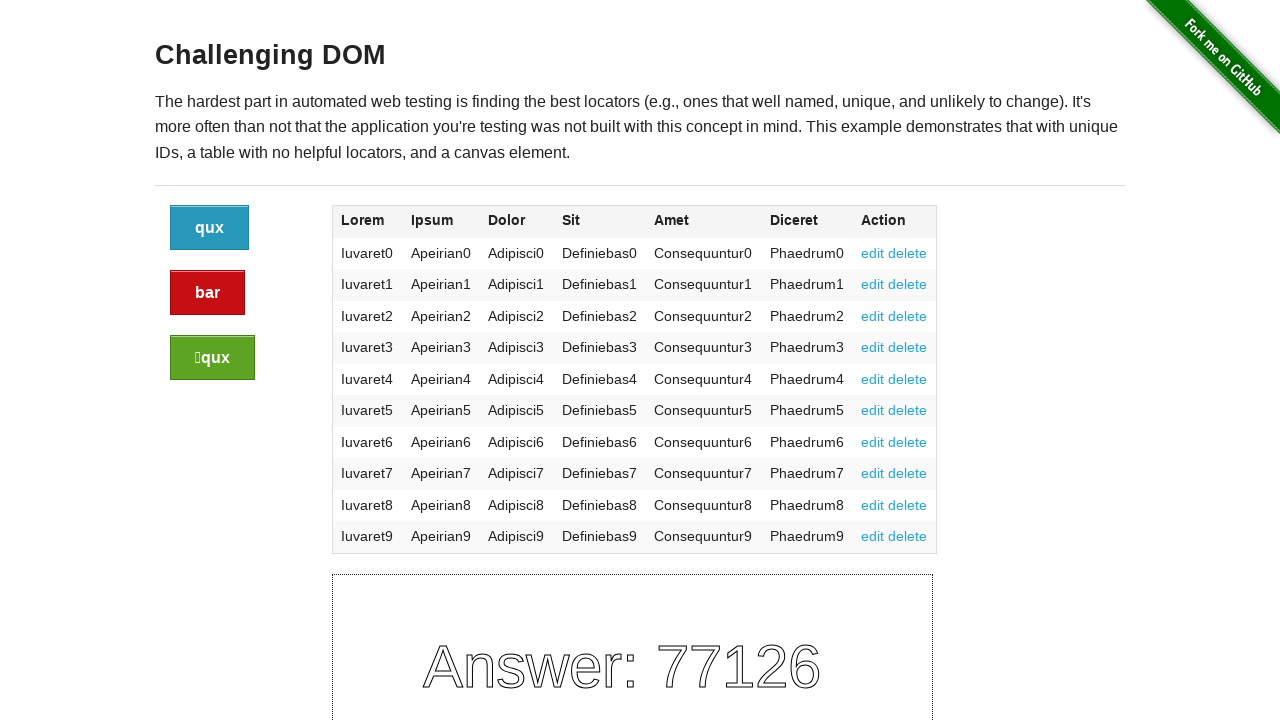

Clicked bar button (second button) and verified ID changed at (208, 293) on xpath=//div[@class='large-2 columns']/a[2]
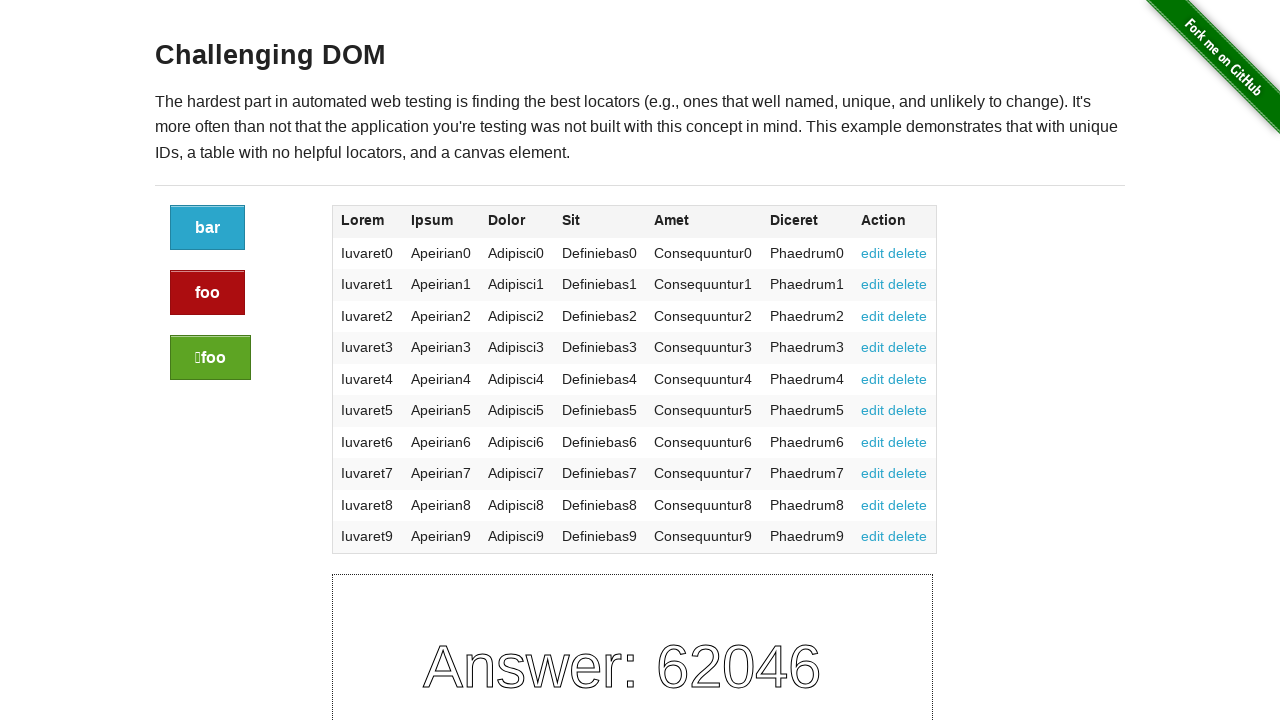

Clicked qux button (third button) and verified ID changed at (210, 358) on xpath=//div[@class='large-2 columns']/a[3]
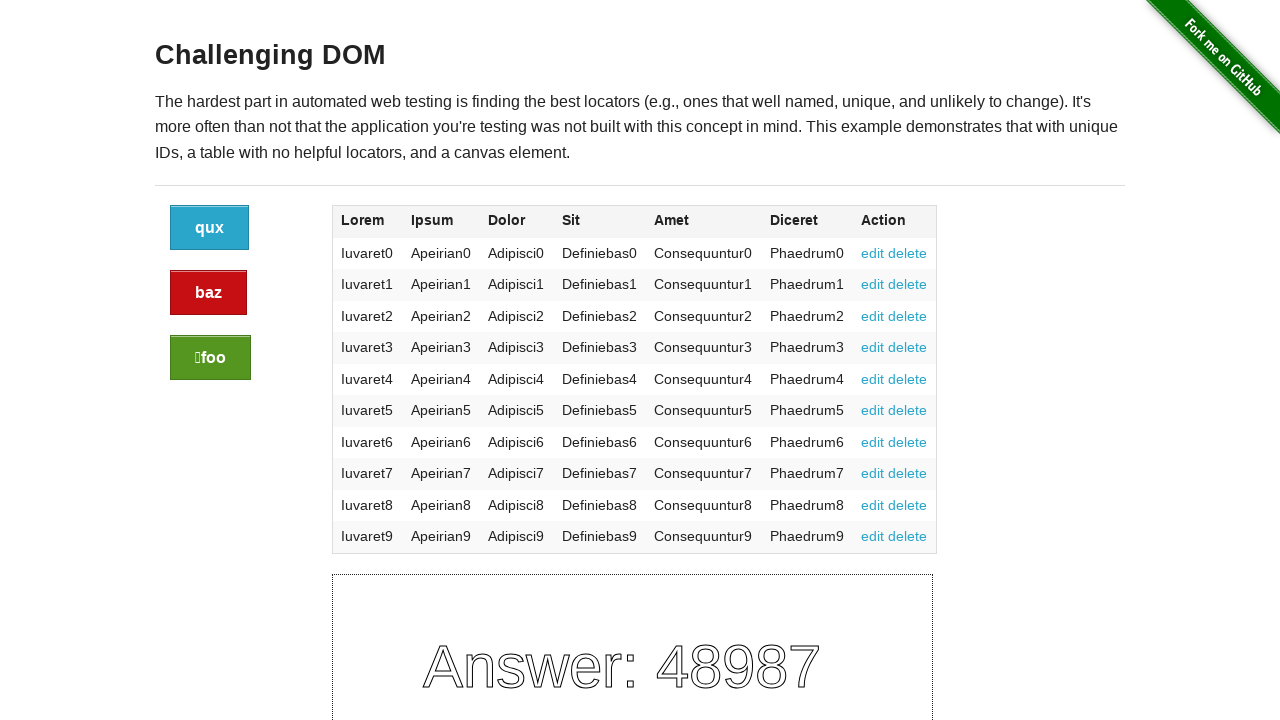

Clicked edit link for second table row at (873, 284) on xpath=//div[@class='large-10 columns']/table/tbody/tr[2]/td[7]/a[@href='#edit']
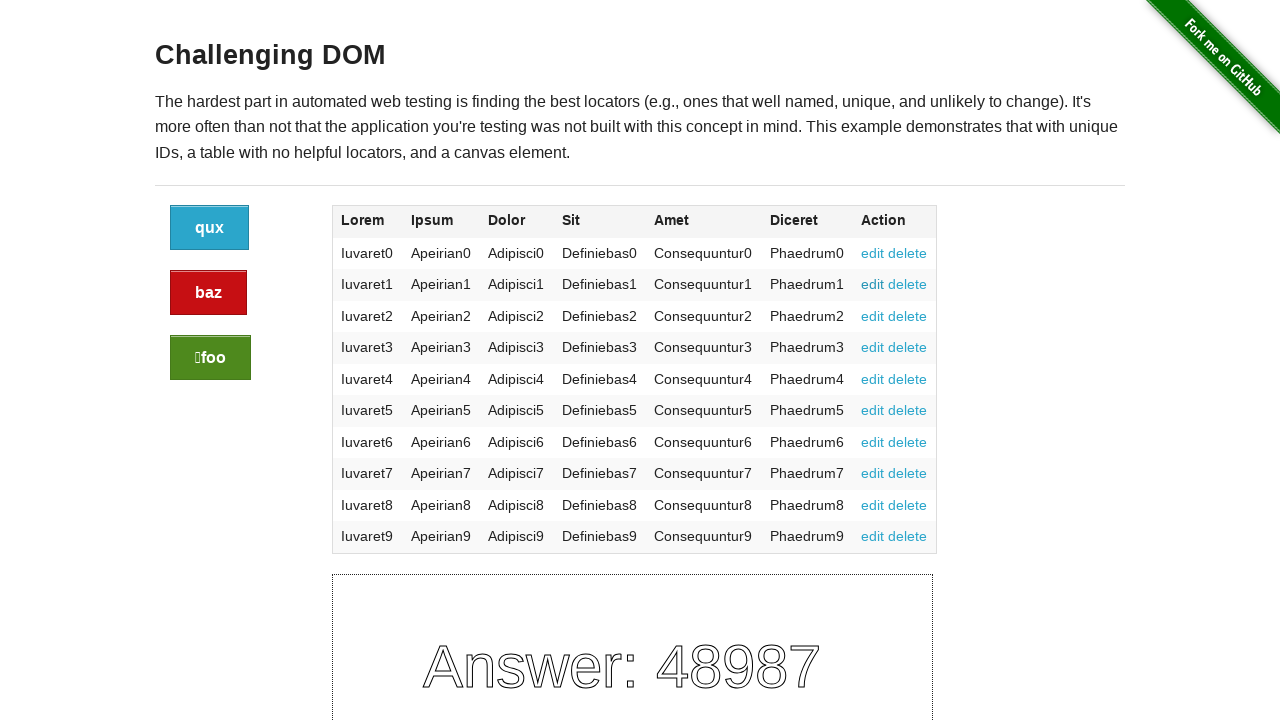

Navigated back to Challenging DOM page
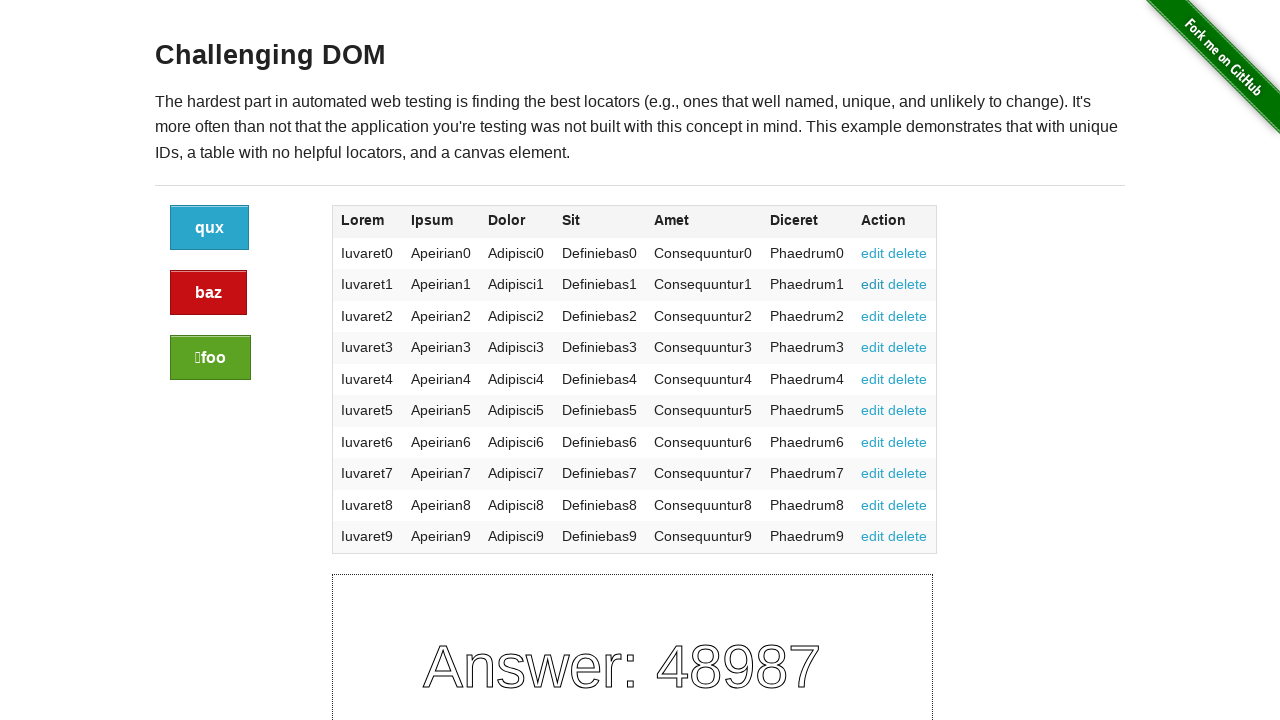

Clicked delete link for second table row at (908, 284) on xpath=//div[@class='large-10 columns']/table/tbody/tr[2]/td[7]/a[@href='#delete'
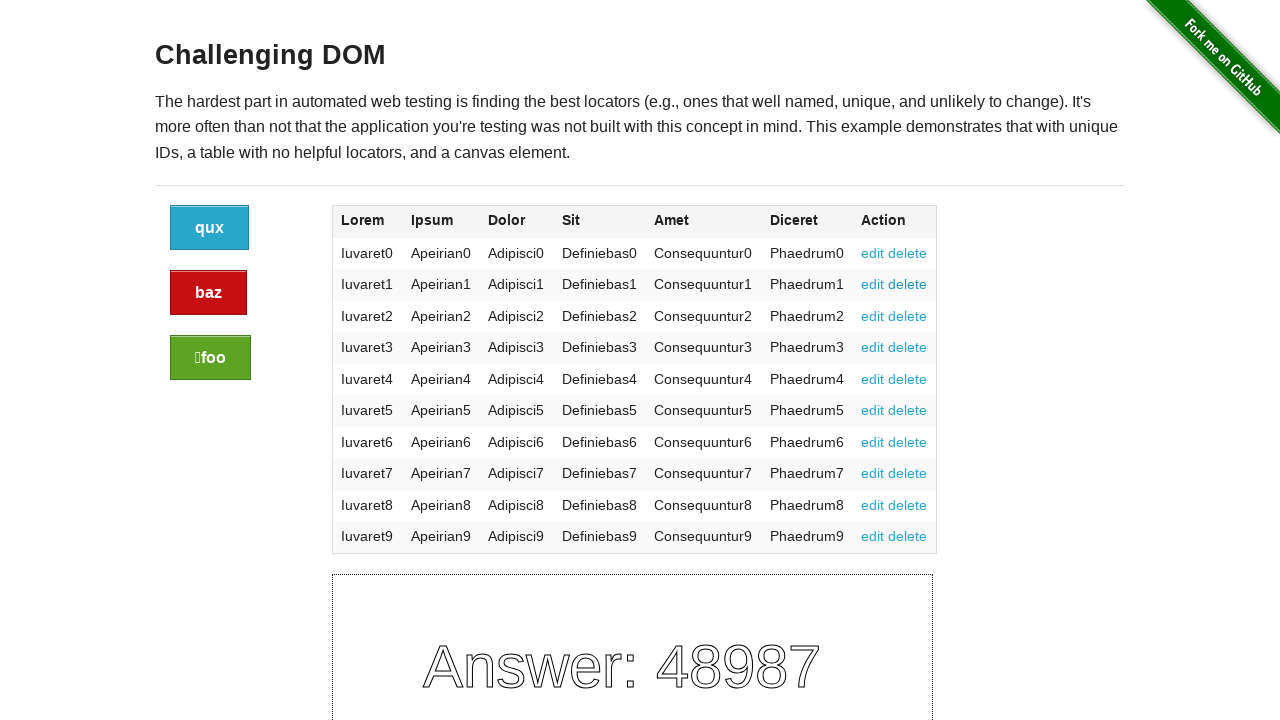

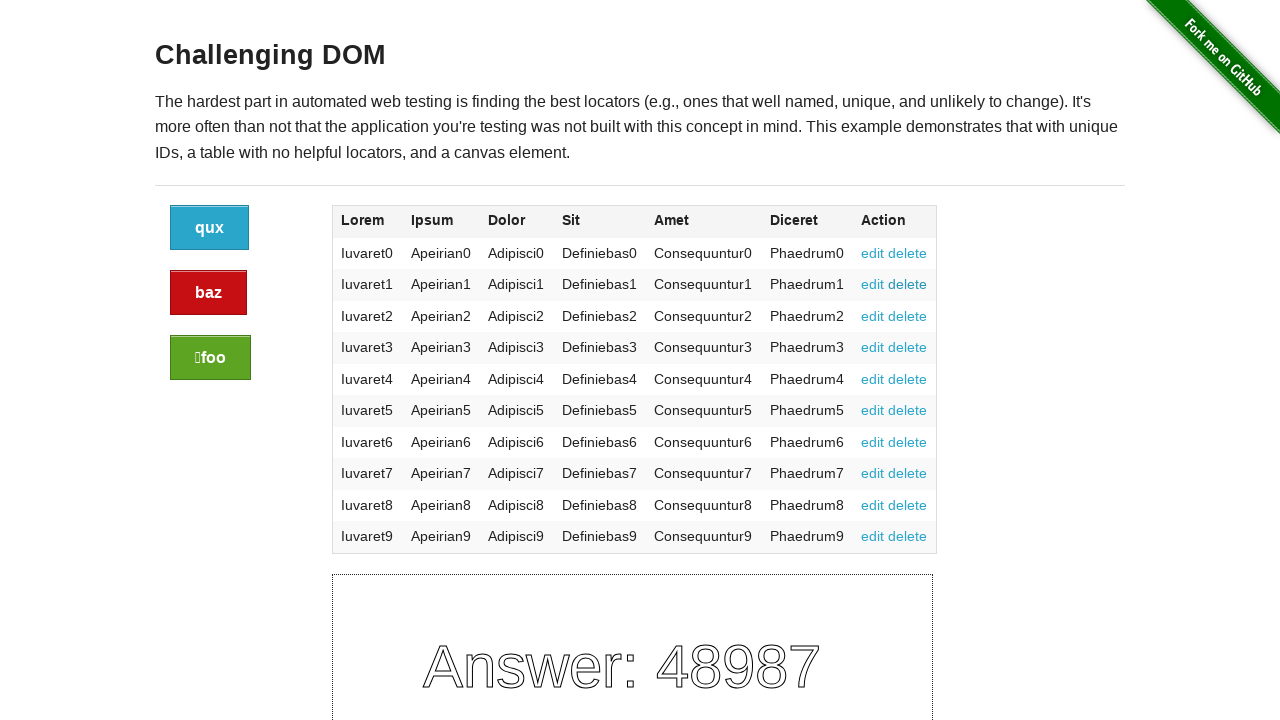